Tests that clicking clear completed removes completed items from the list

Starting URL: https://demo.playwright.dev/todomvc

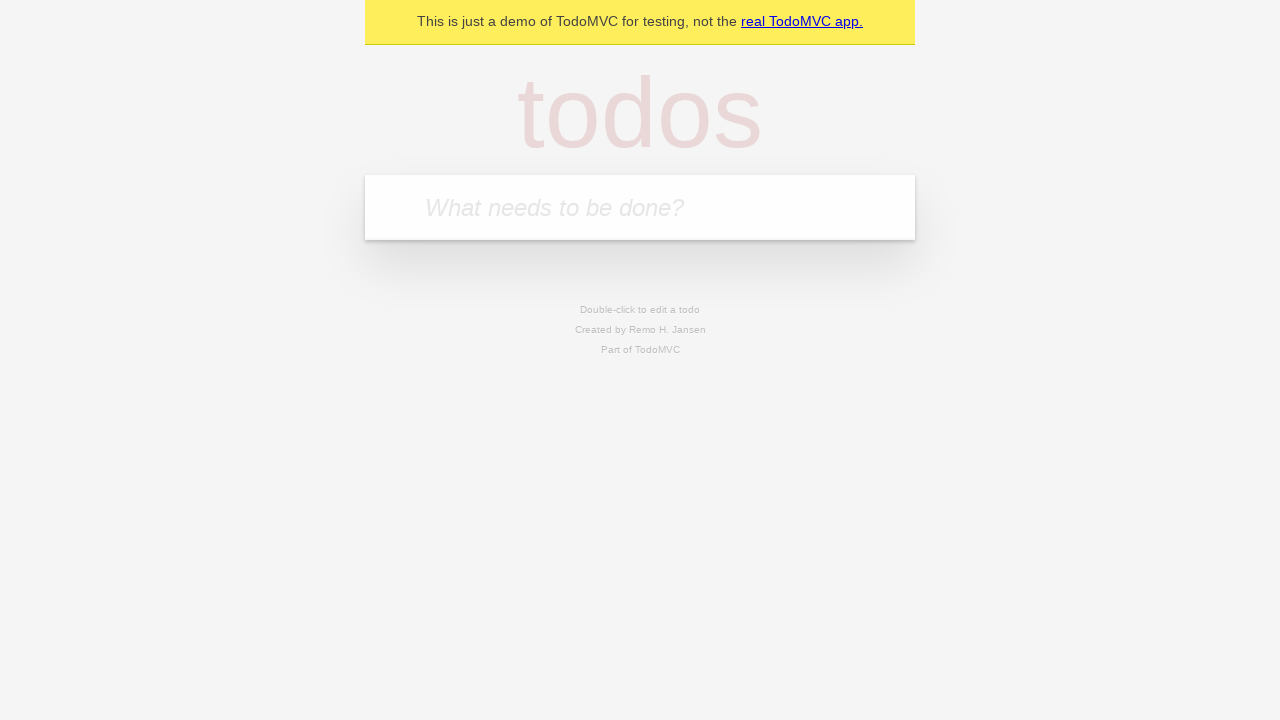

Filled new-todo field with 'buy some cheese' on .new-todo
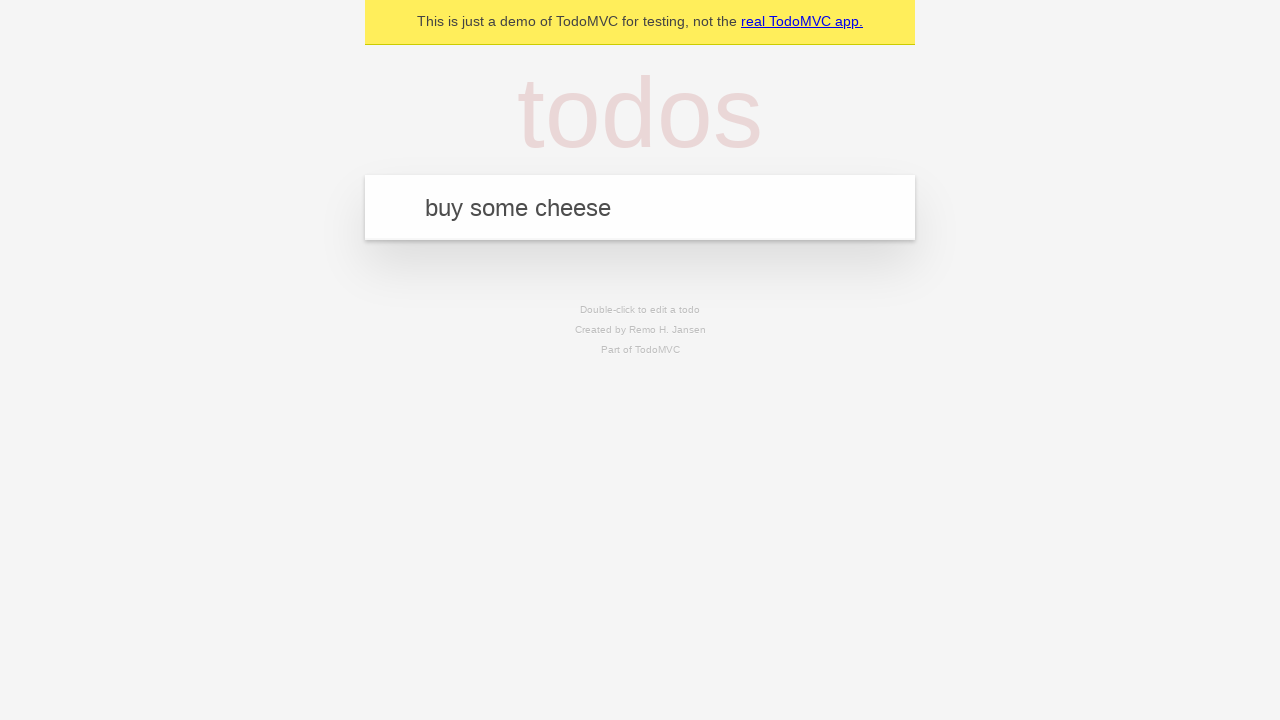

Pressed Enter to add first todo item on .new-todo
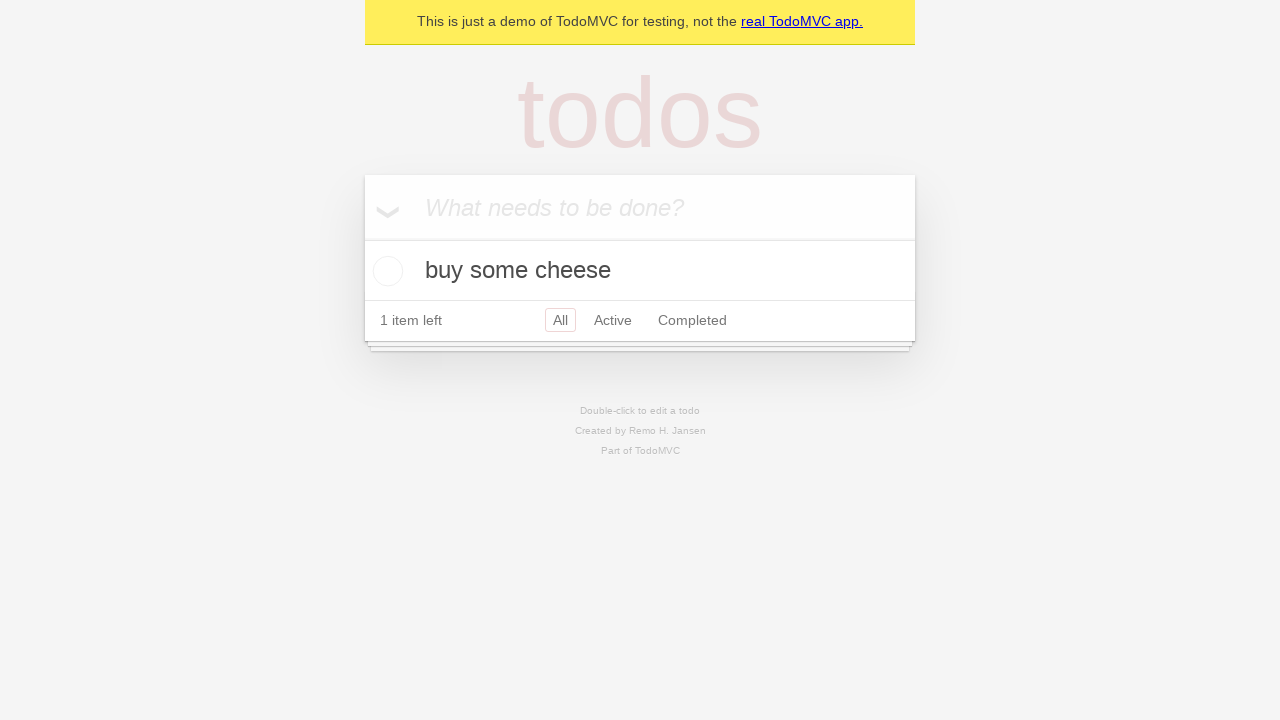

Filled new-todo field with 'feed the cat' on .new-todo
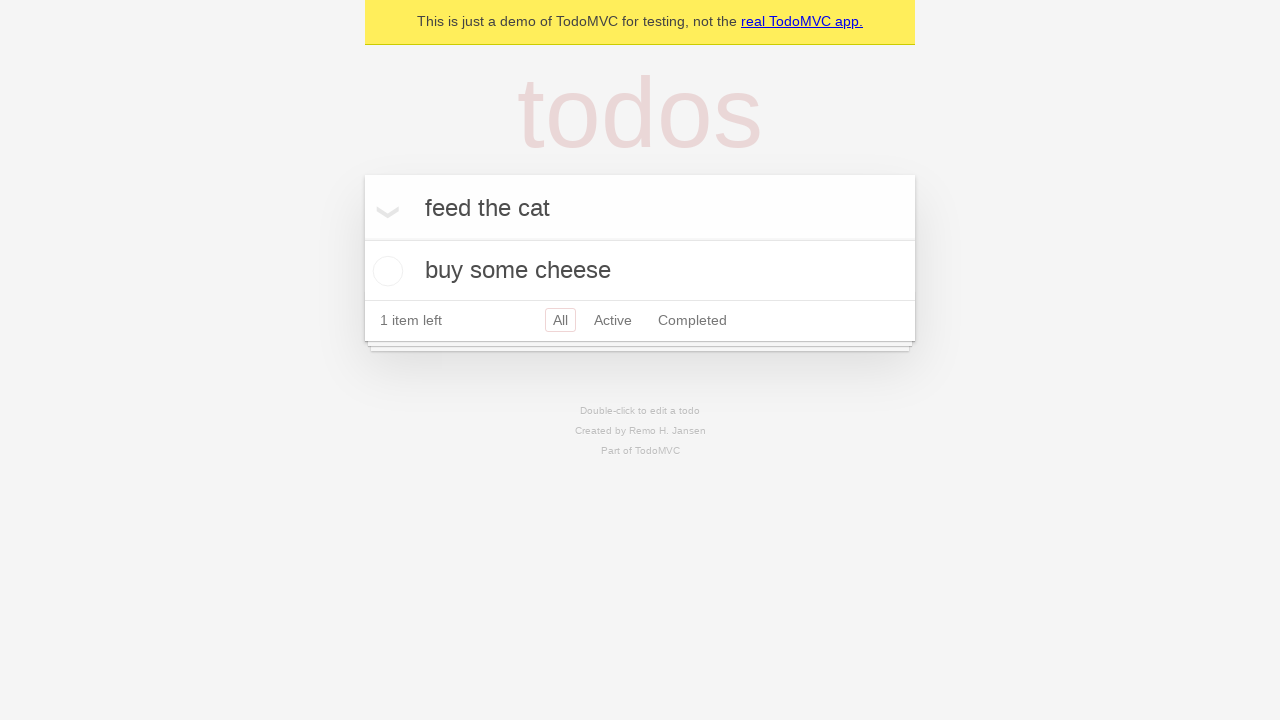

Pressed Enter to add second todo item on .new-todo
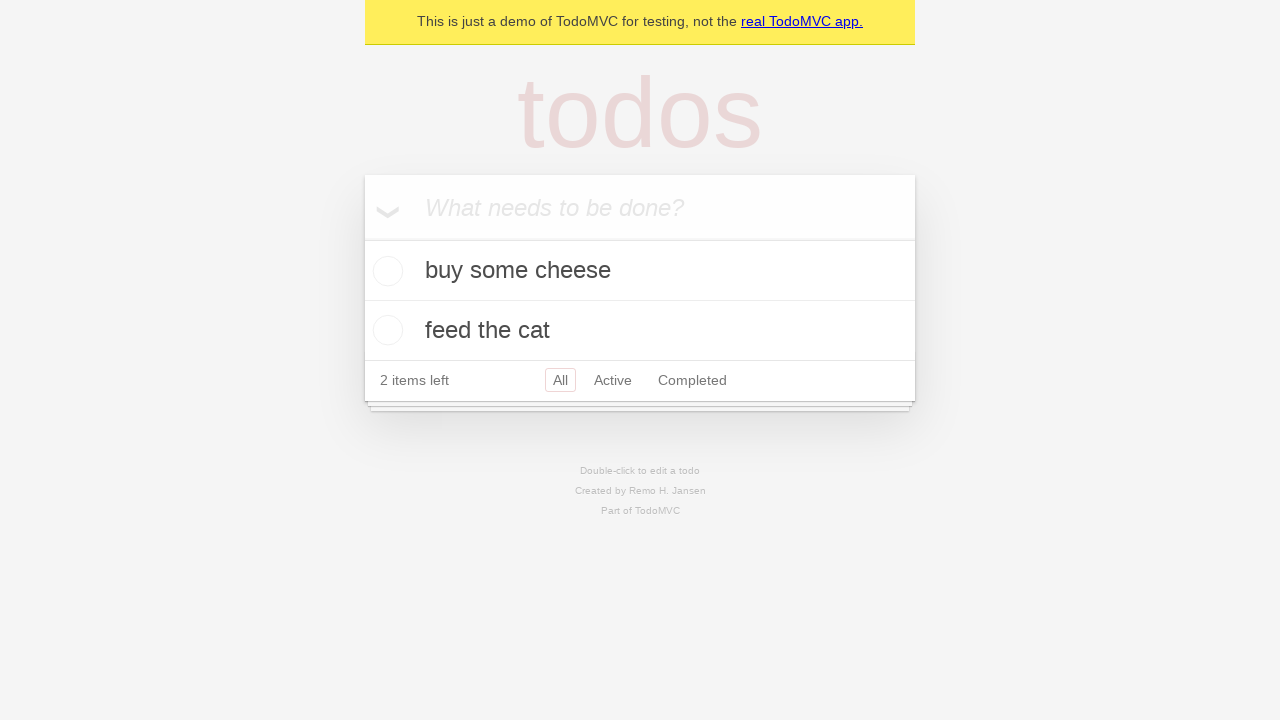

Filled new-todo field with 'book a doctors appointment' on .new-todo
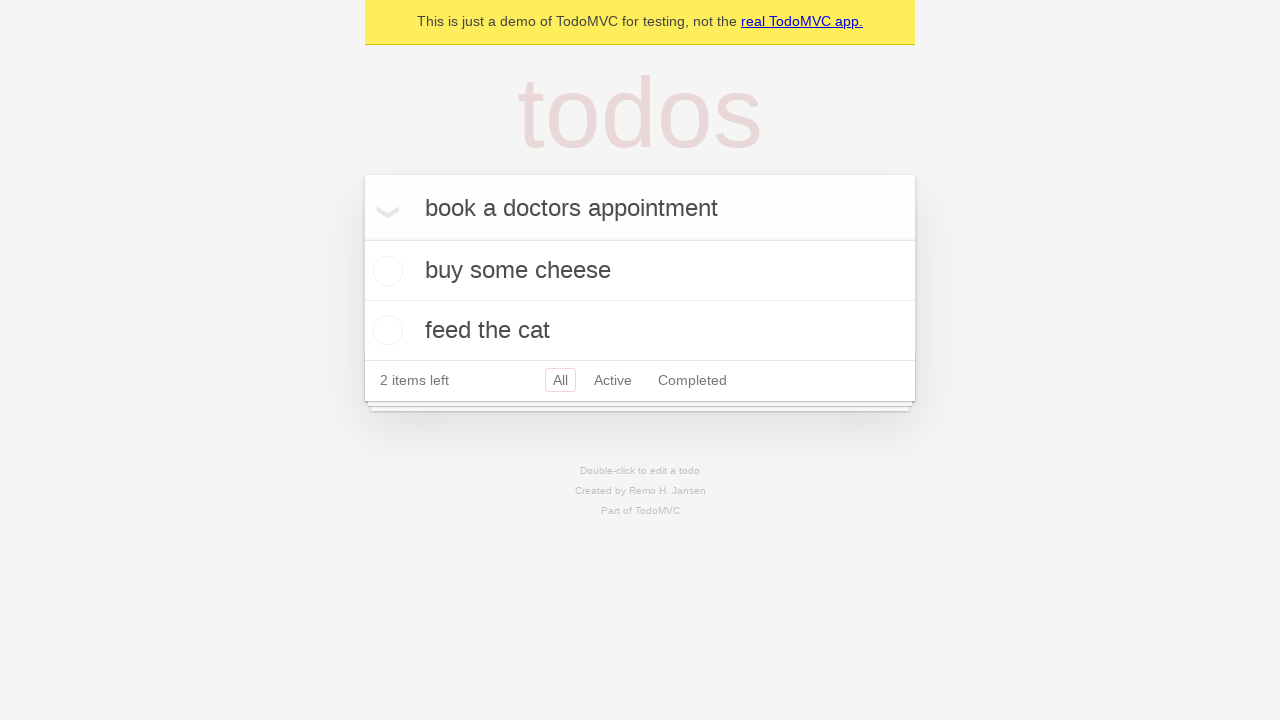

Pressed Enter to add third todo item on .new-todo
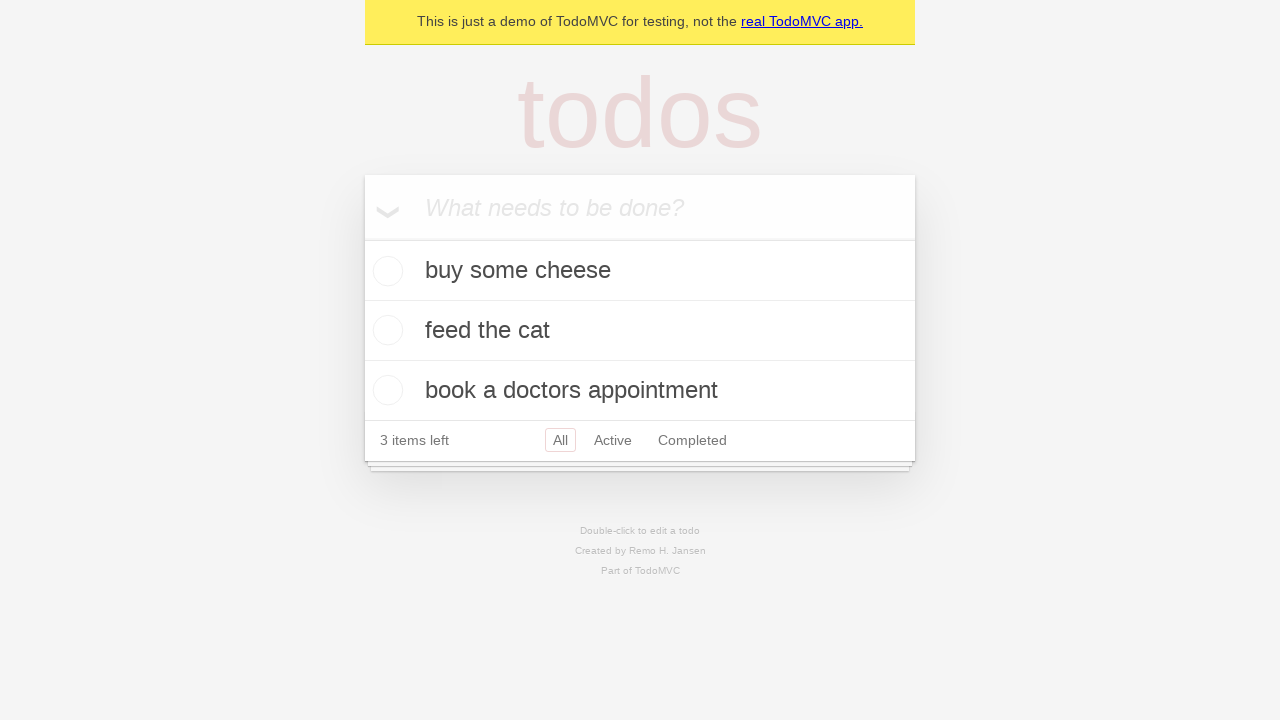

Waited for third todo item to be present in the list
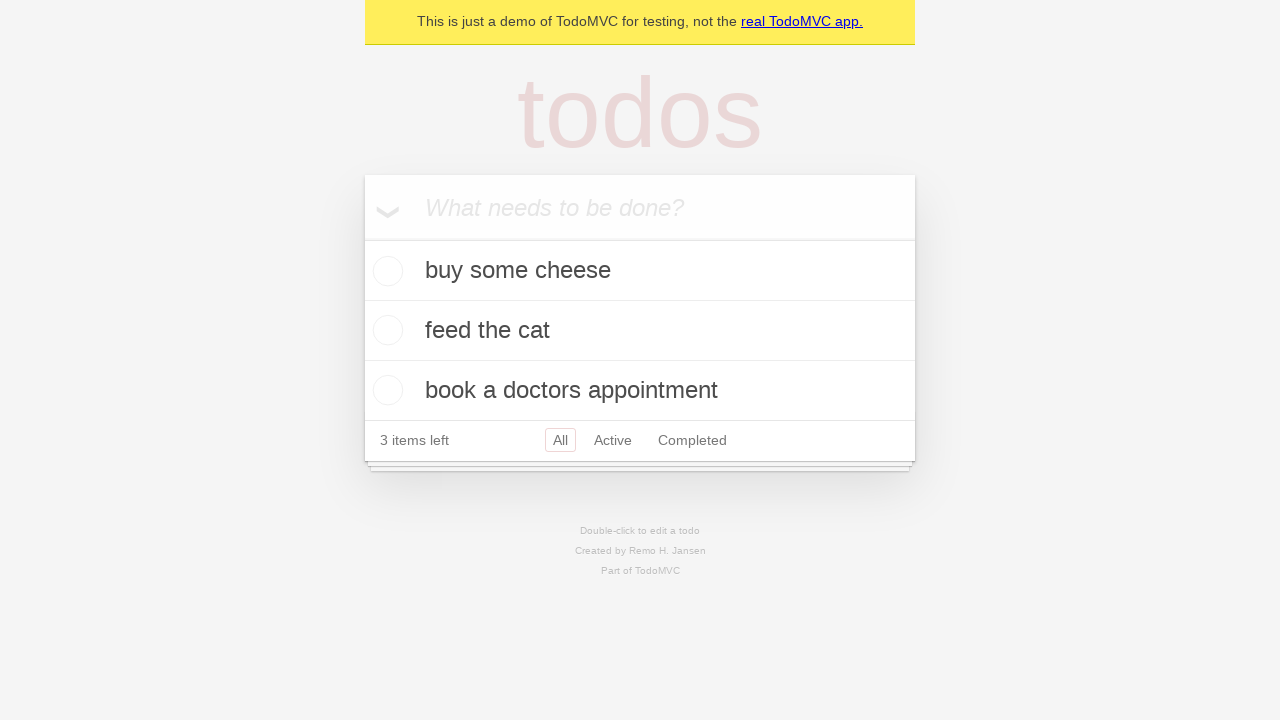

Located all todo list items
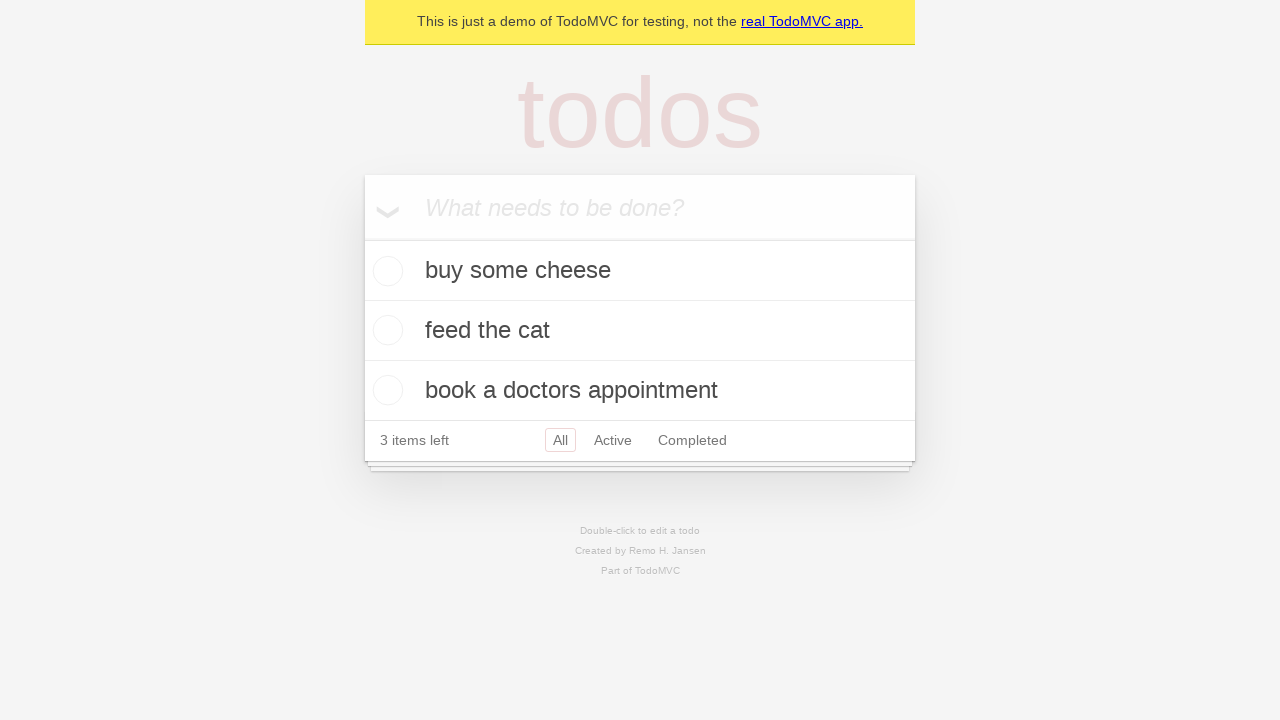

Checked the second todo item as completed at (385, 330) on .todo-list li >> nth=1 >> .toggle
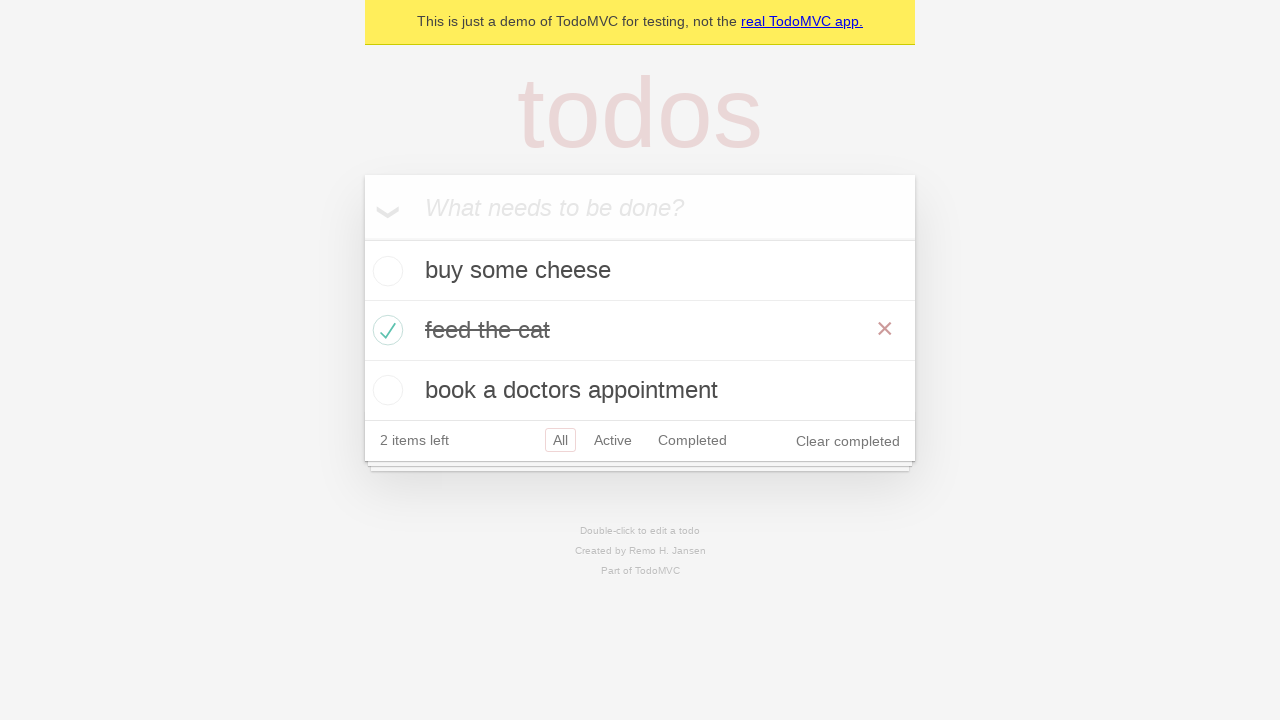

Clicked 'Clear completed' button to remove completed items at (848, 441) on .clear-completed
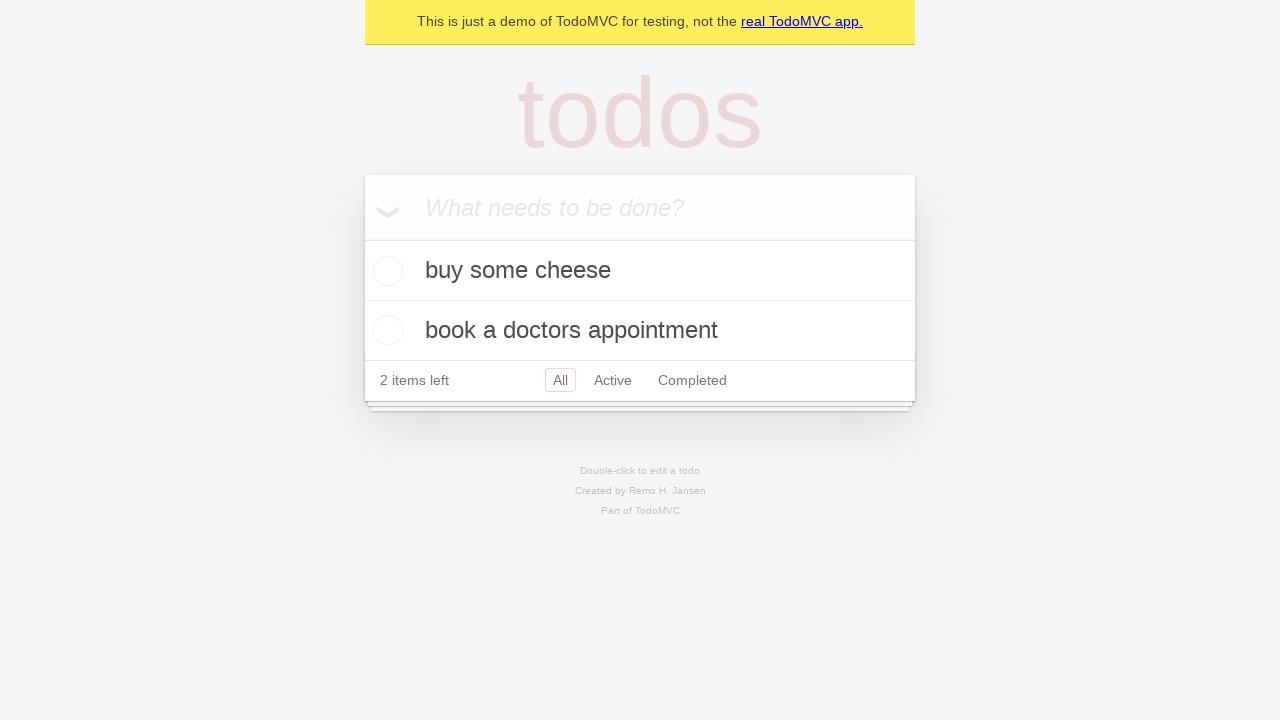

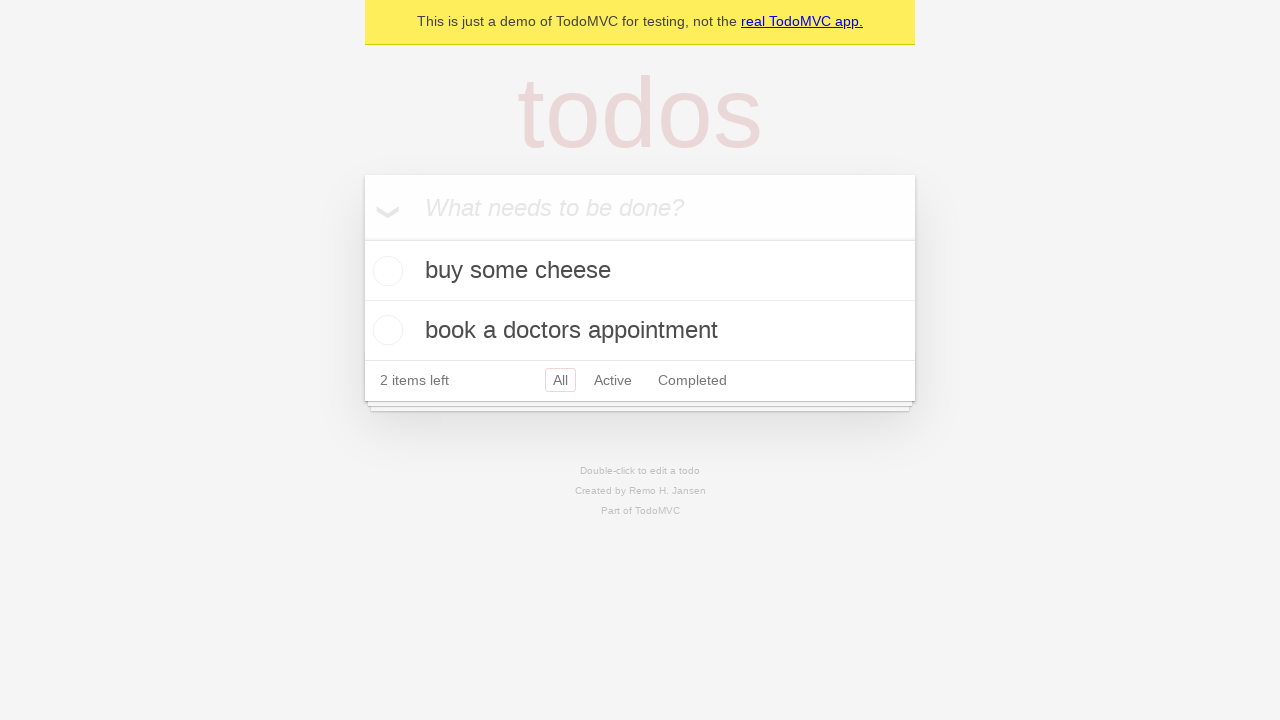